Tests click and hold functionality by selecting multiple grid items through a drag selection action

Starting URL: https://jqueryui.com/resources/demos/selectable/display-grid.html

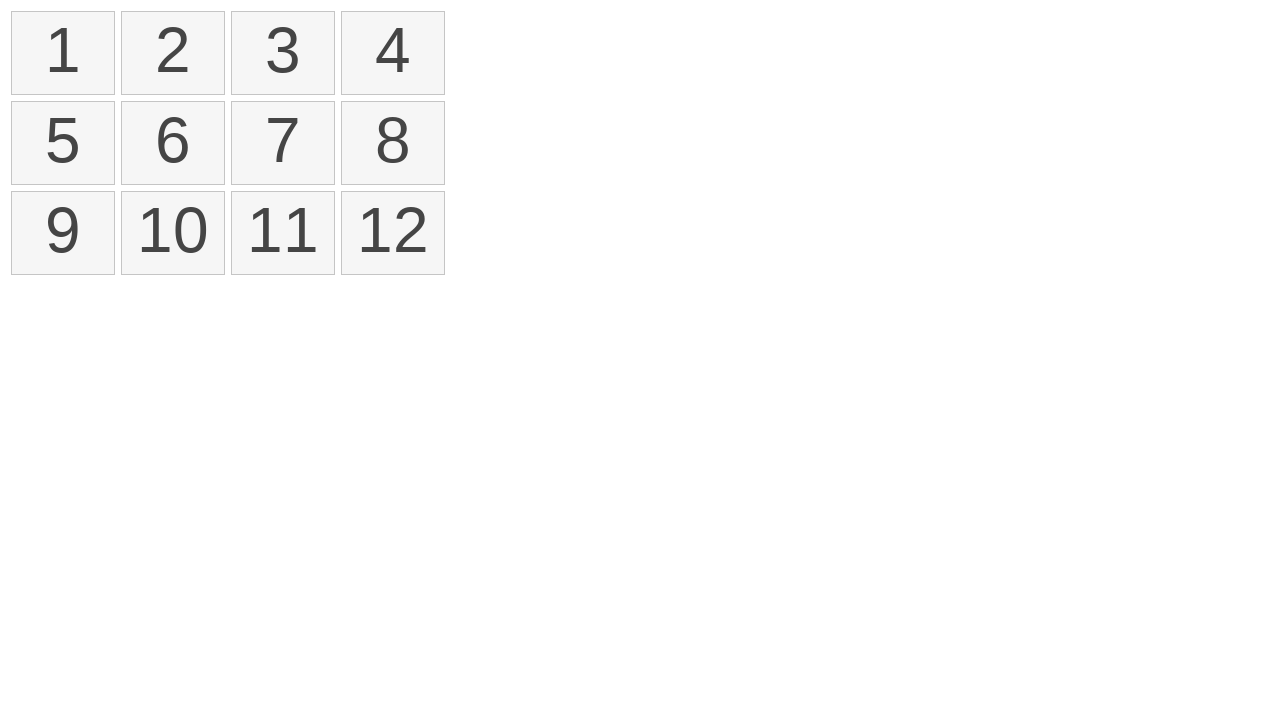

Waited for selectable grid items to load
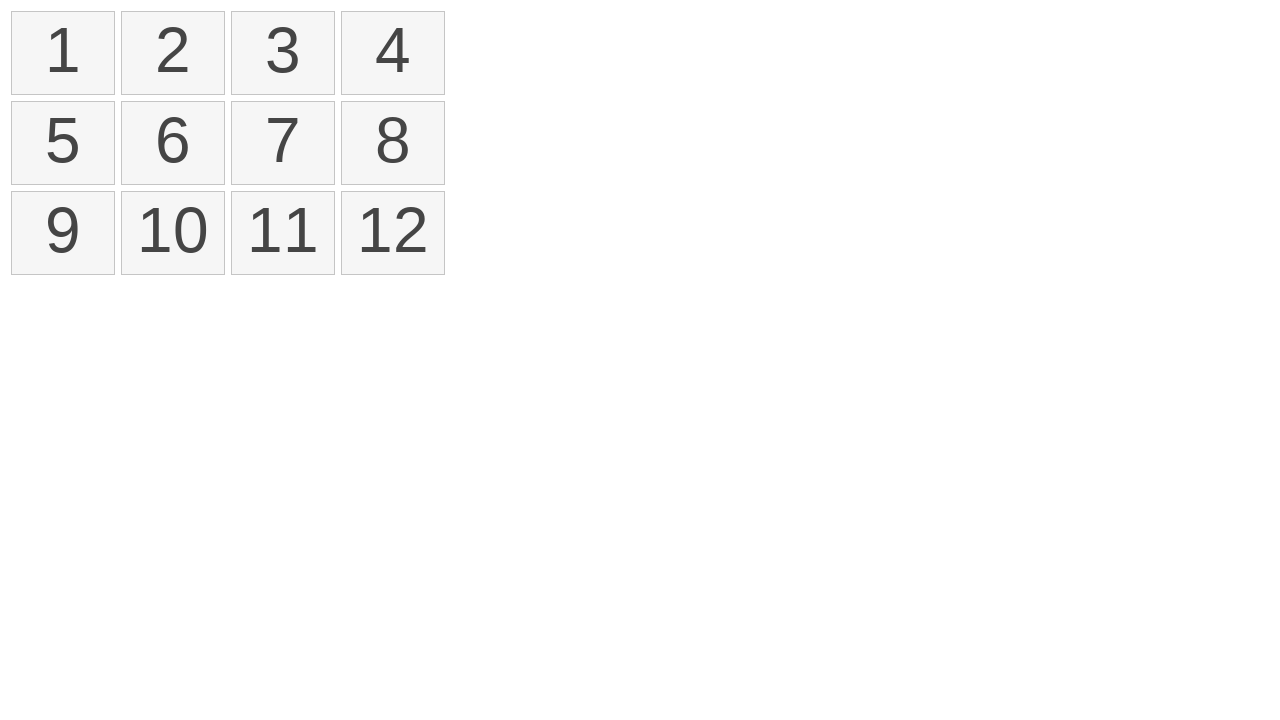

Located first grid item
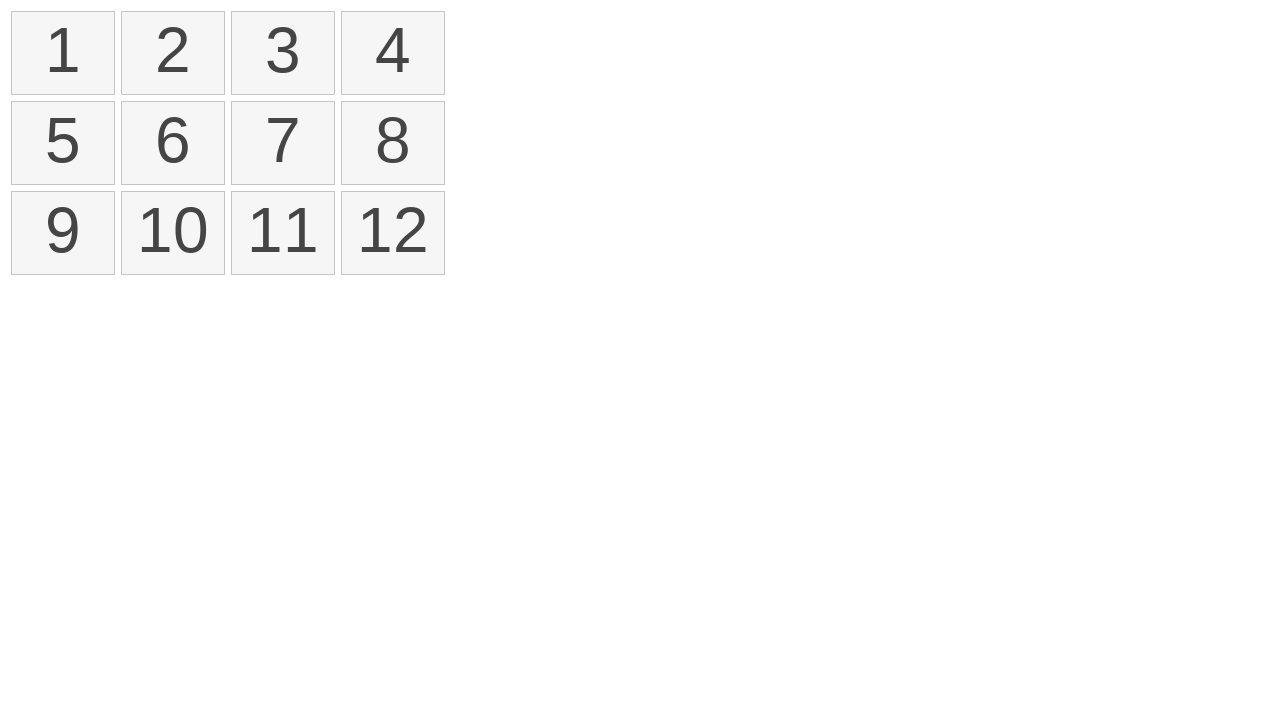

Located fourth grid item
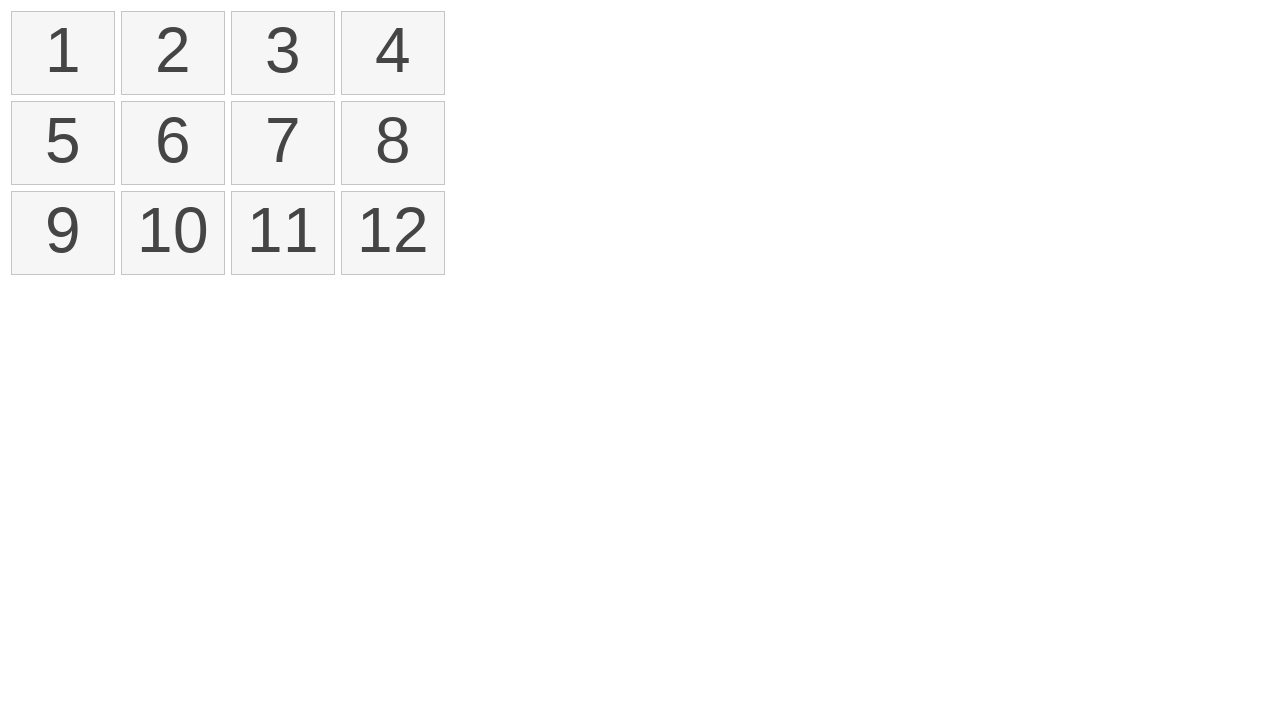

Retrieved bounding box for first grid item
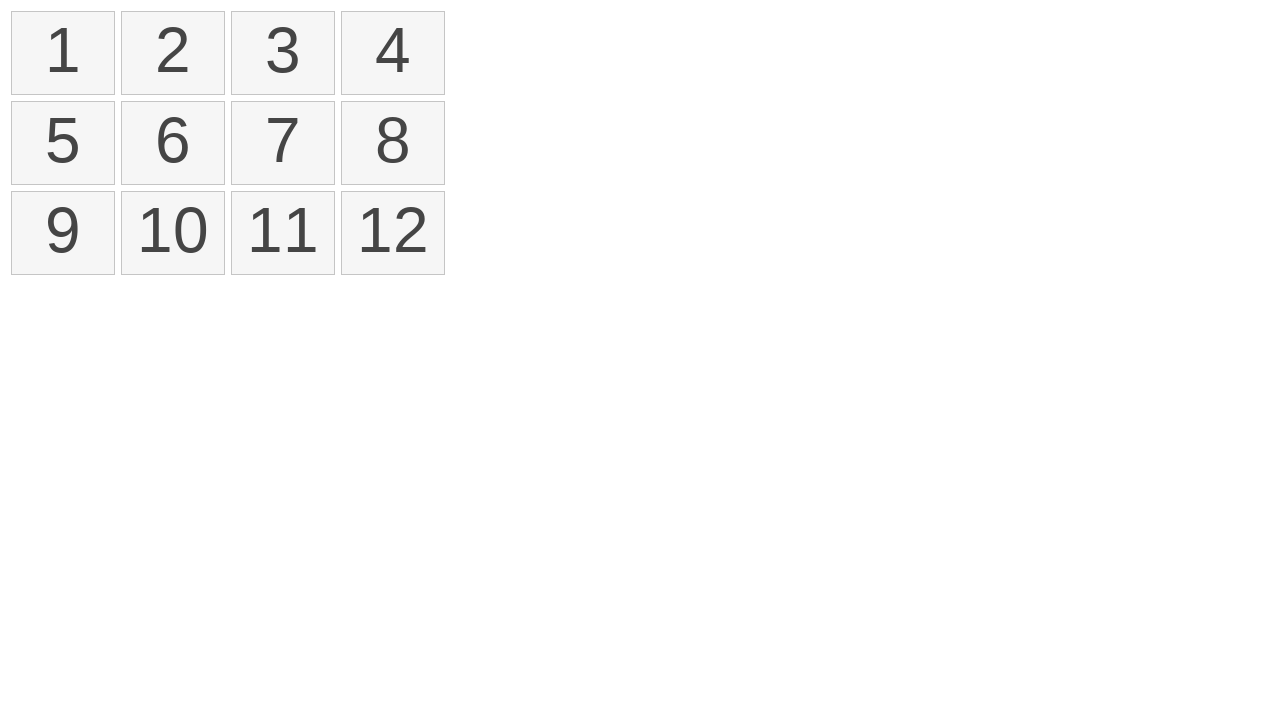

Retrieved bounding box for fourth grid item
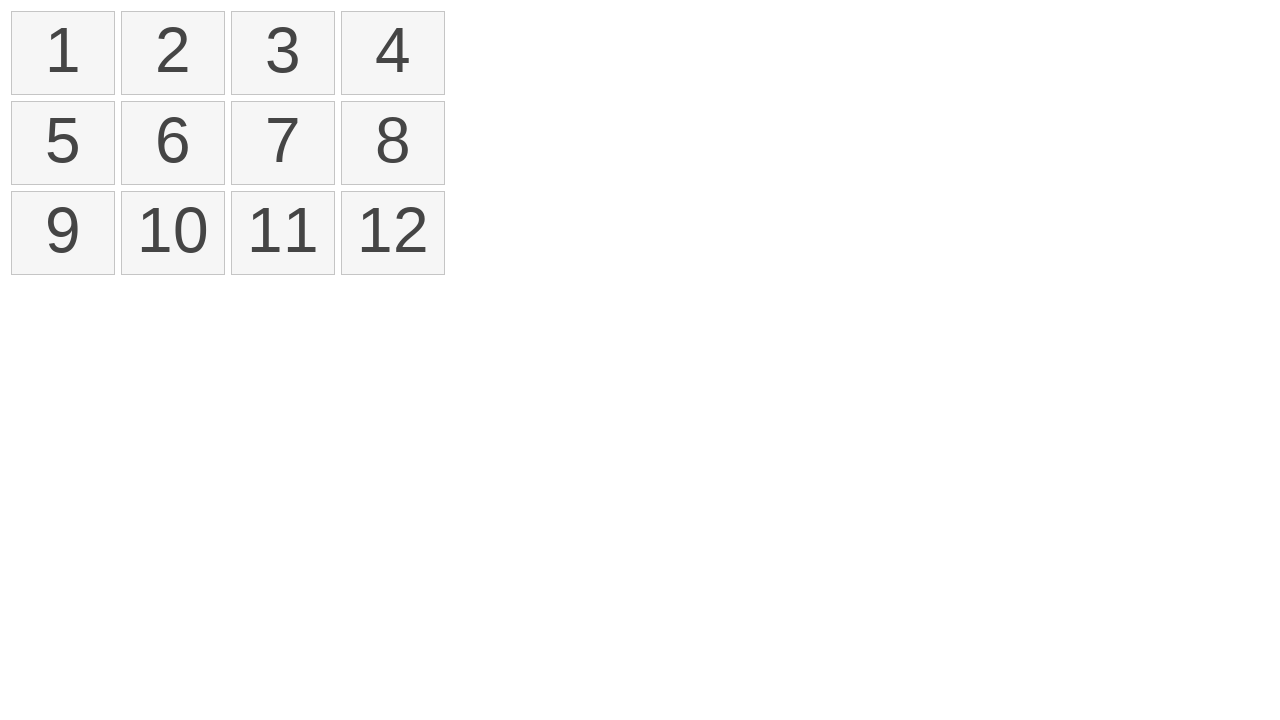

Moved mouse to center of first grid item at (63, 53)
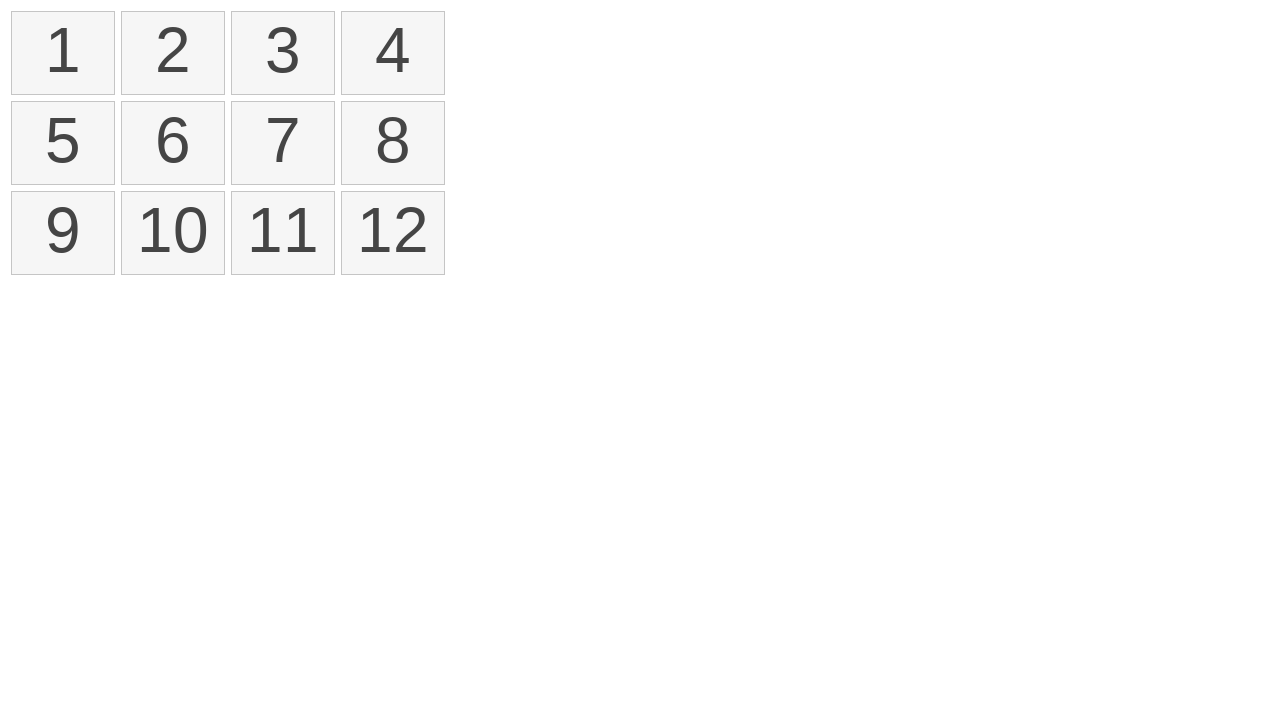

Pressed mouse button down on first grid item at (63, 53)
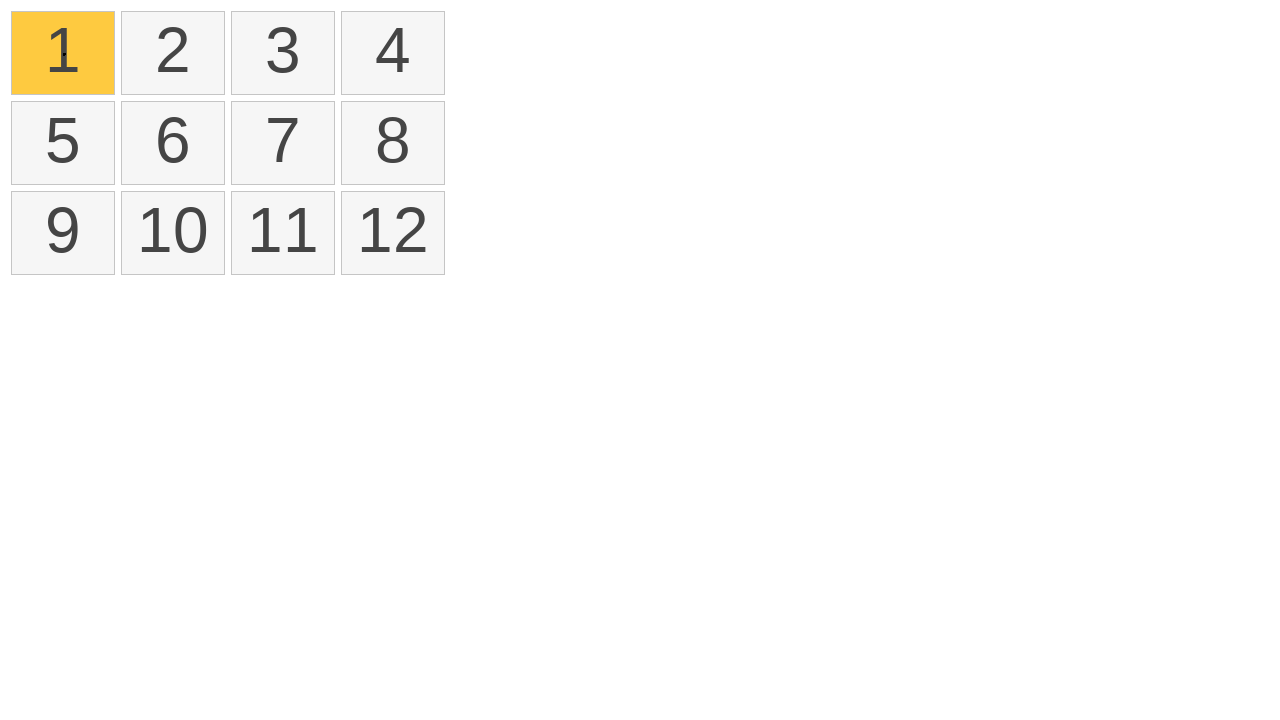

Dragged mouse to center of fourth grid item at (393, 53)
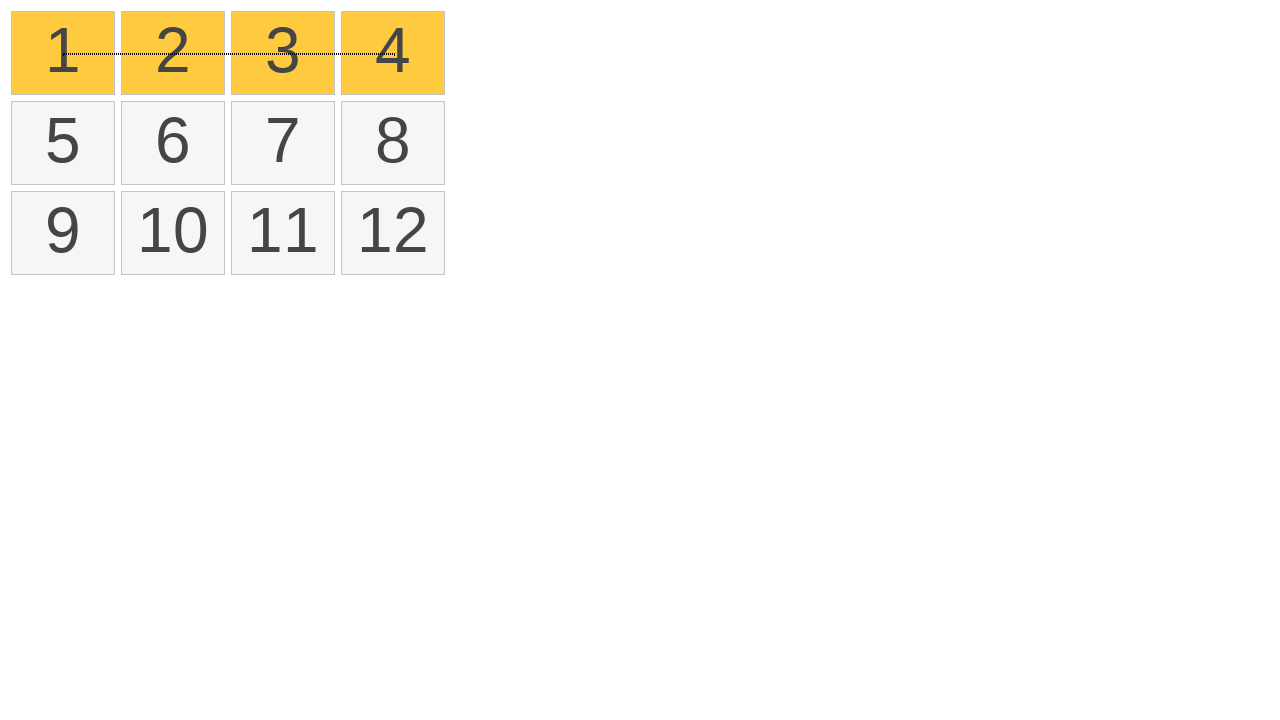

Released mouse button to complete drag selection at (393, 53)
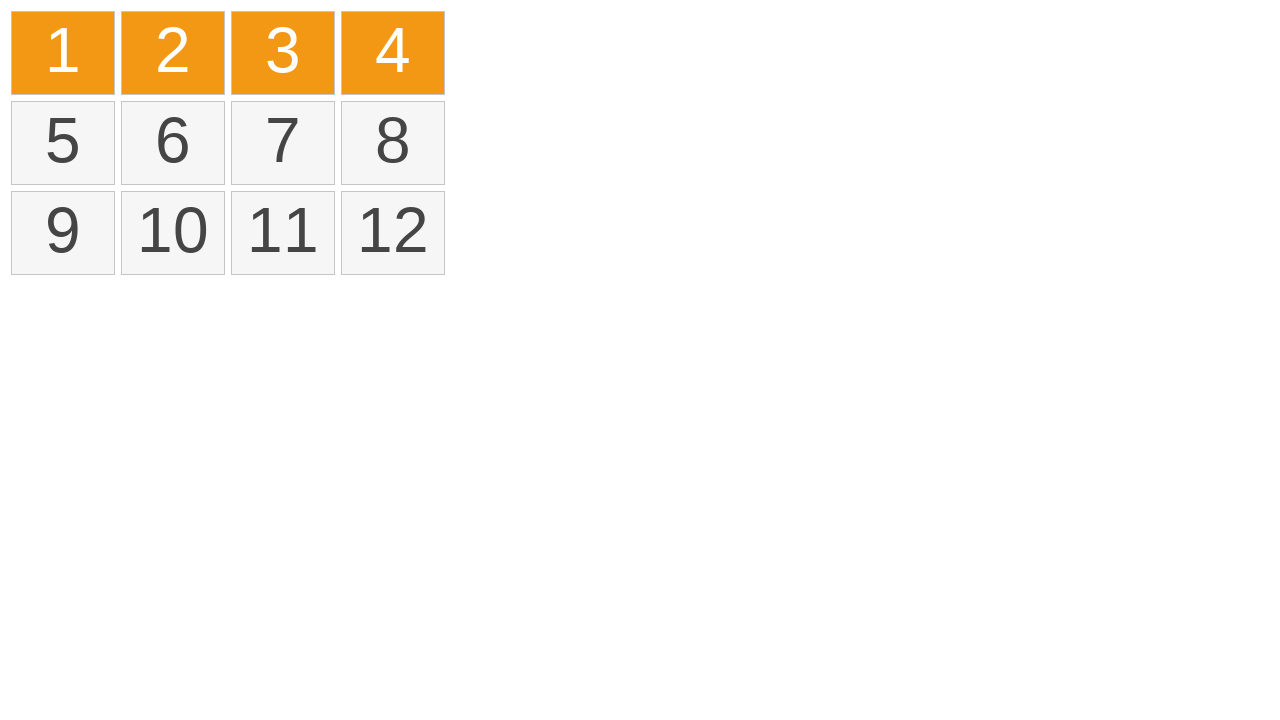

Verified that grid items are selected (ui-selected class present)
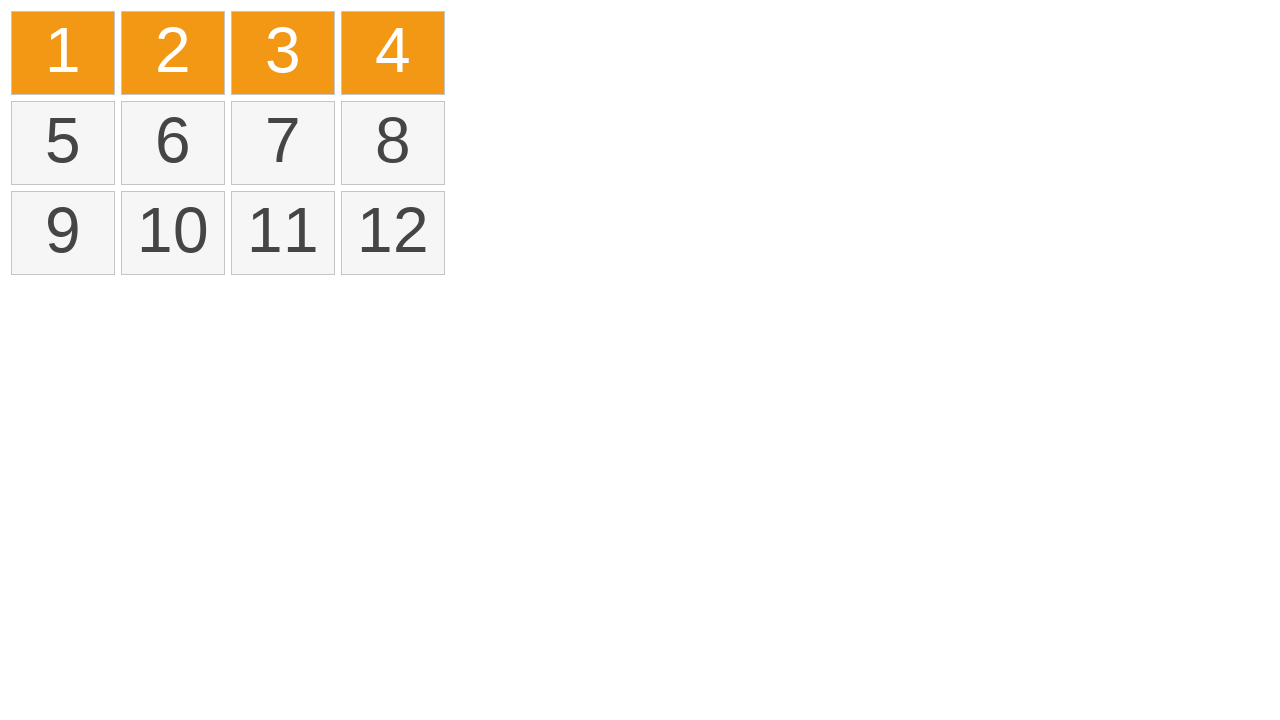

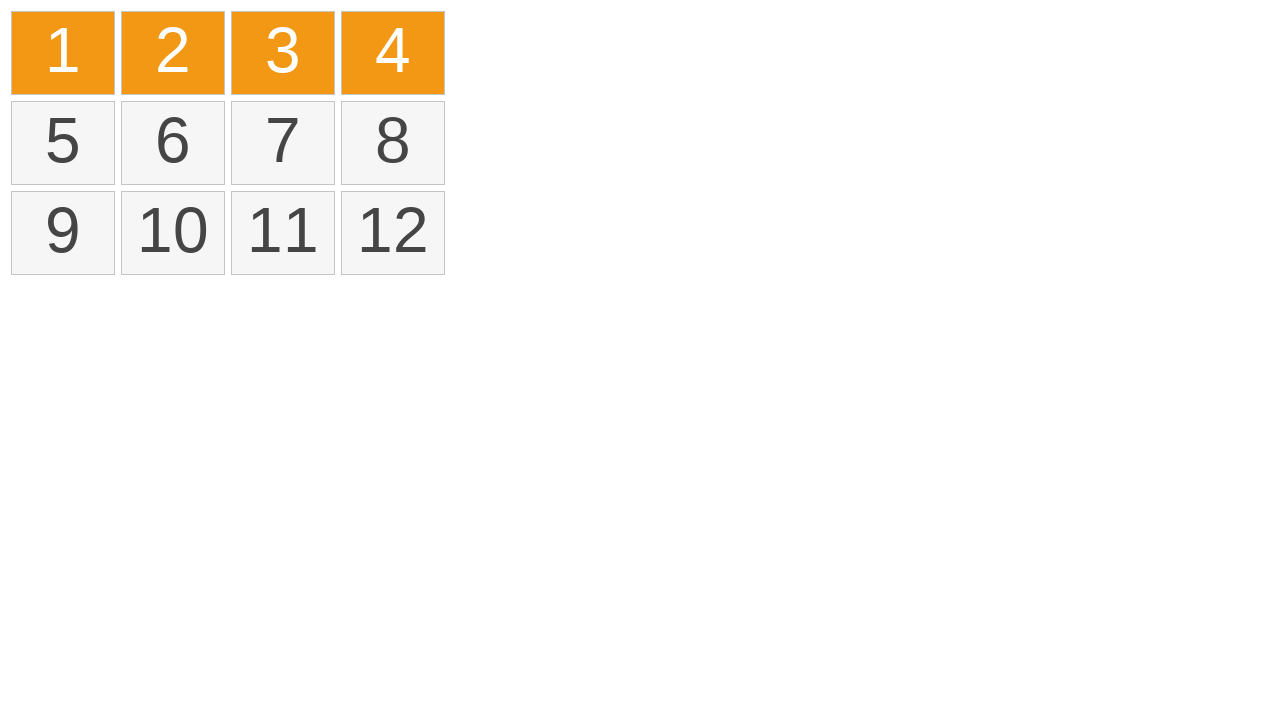